Navigates to the GroTechMinds website, clicks on the Courses menu item, then performs a double-click action on a job-related link

Starting URL: https://grotechminds.com/

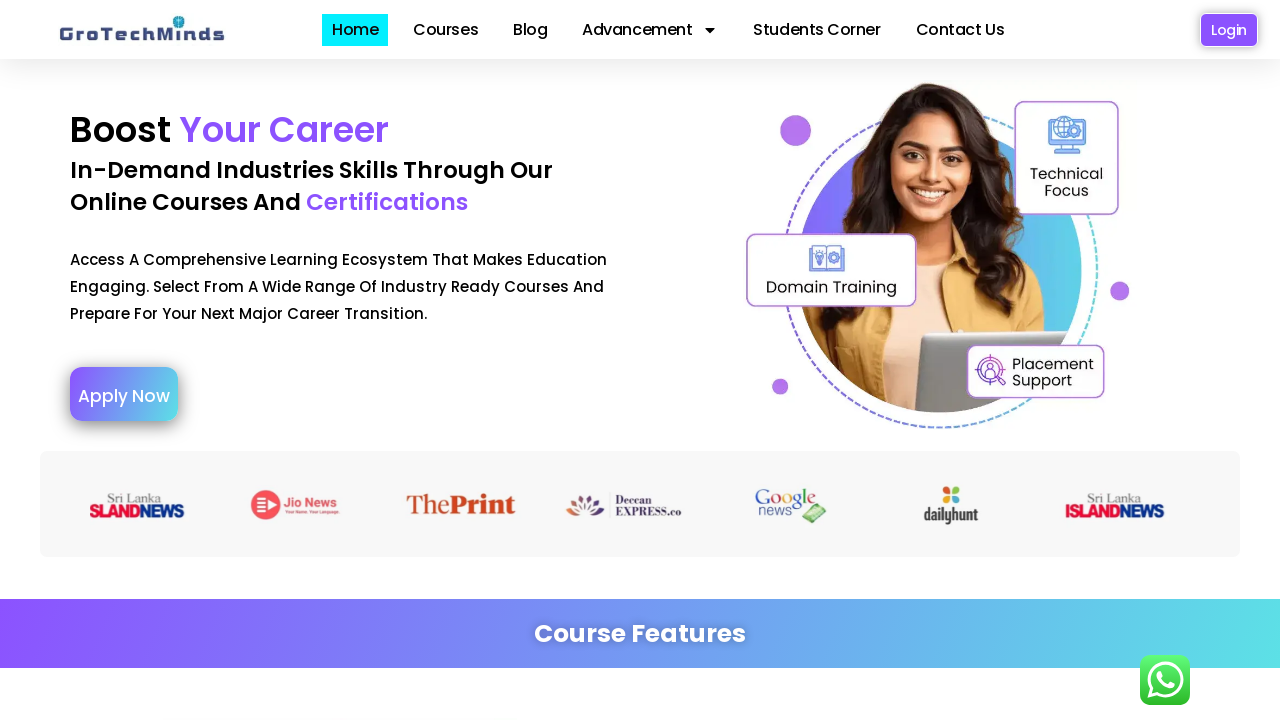

Clicked on Courses menu item at (446, 30) on a:has-text('Courses')
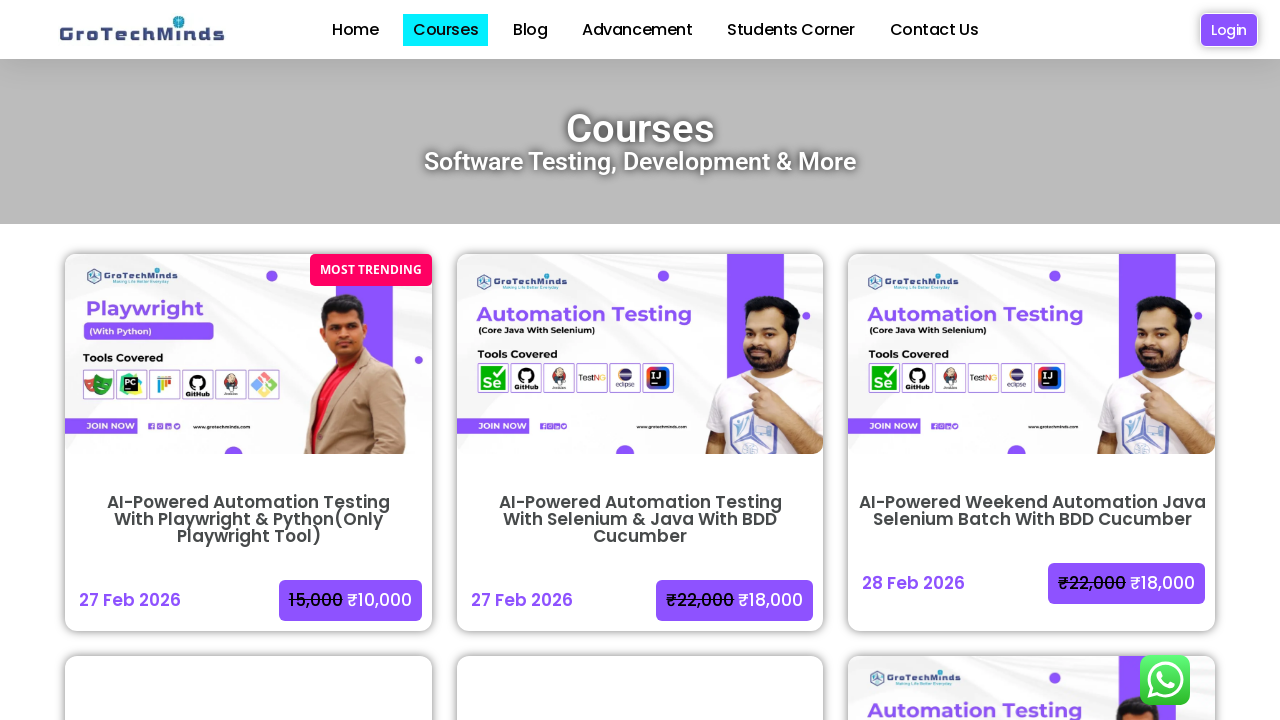

Waited for job-related link selector to load
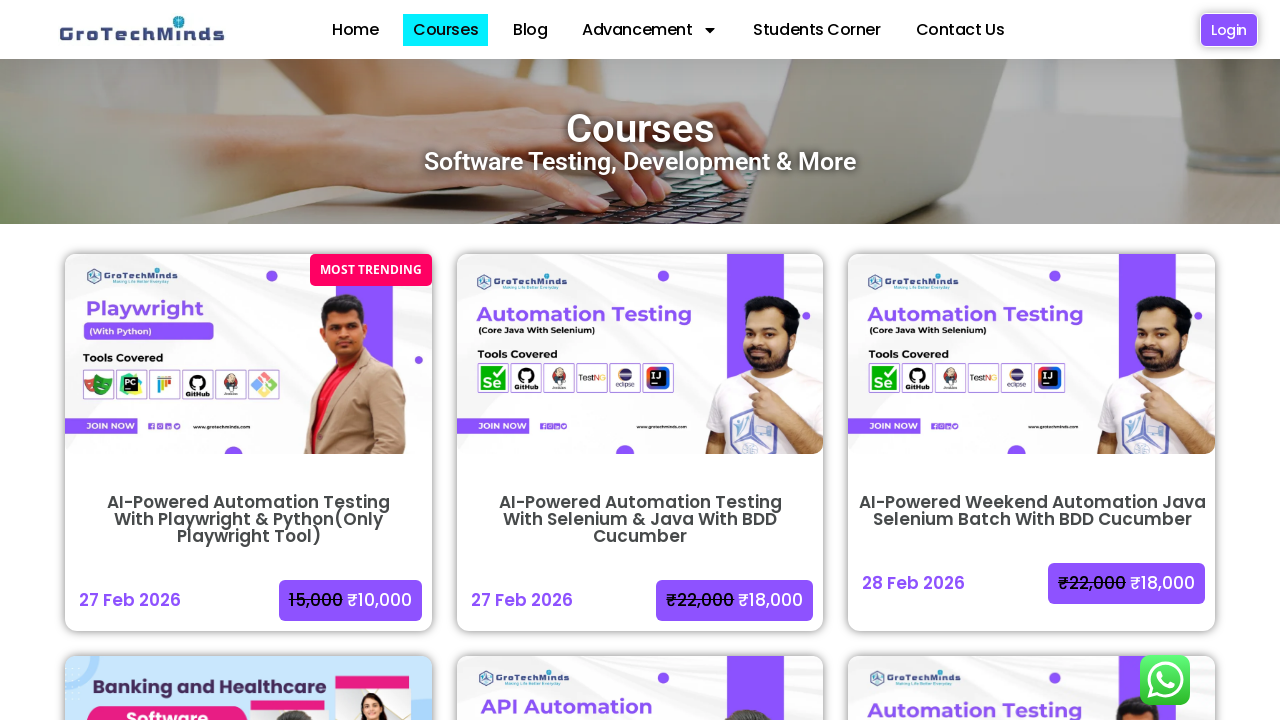

Clicked on 6th job-related link element at (960, 30) on a.elementor-item >> nth=5
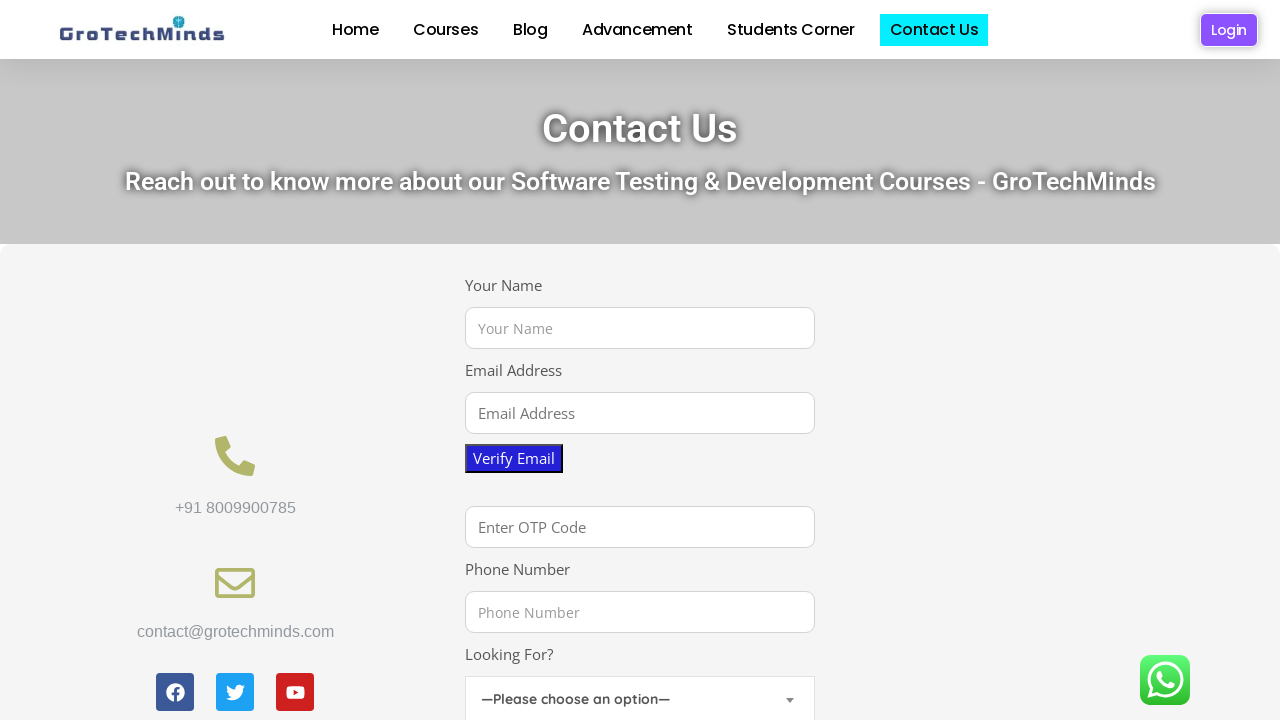

Waited 2 seconds before double-click action
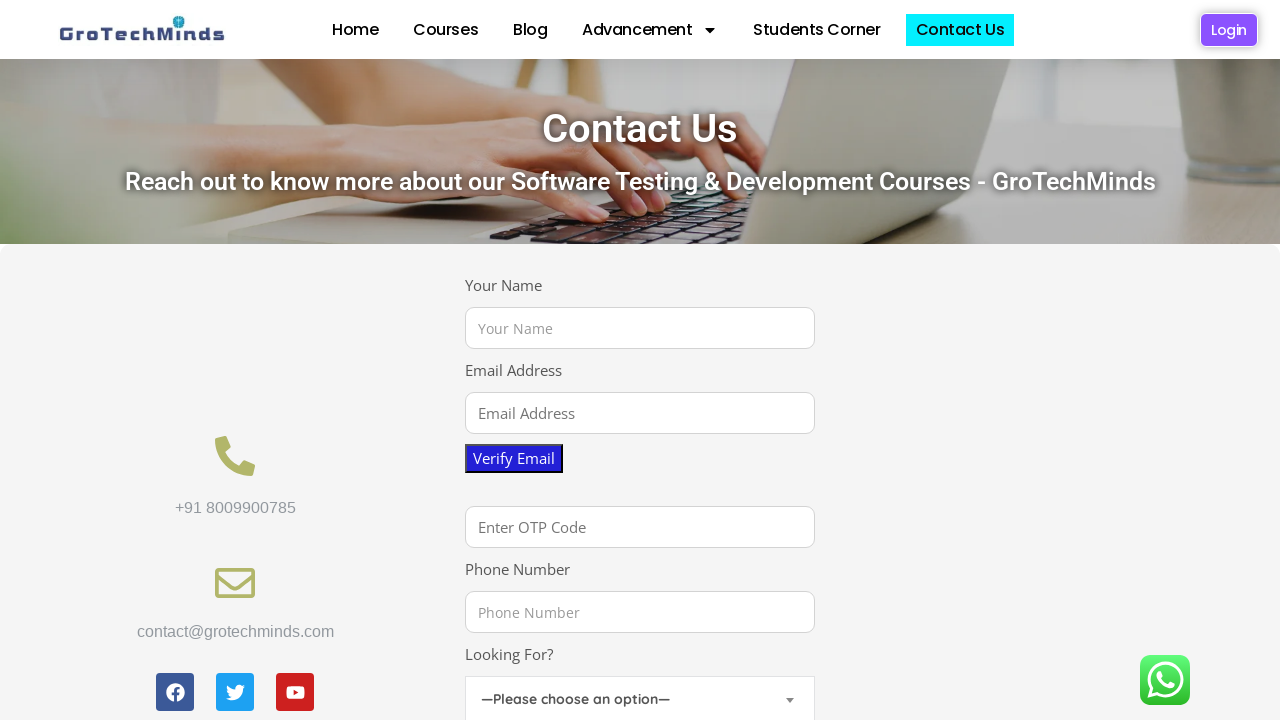

Performed double-click on job-related link at (960, 30) on a.elementor-item >> nth=5
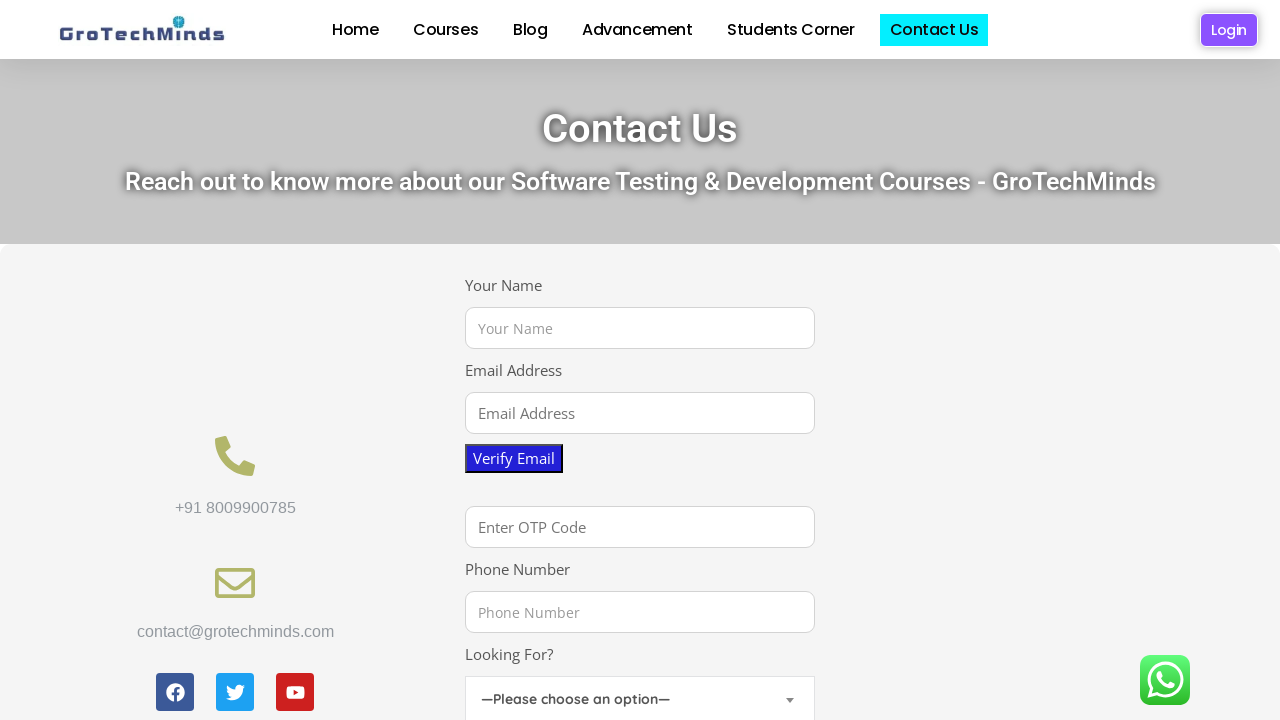

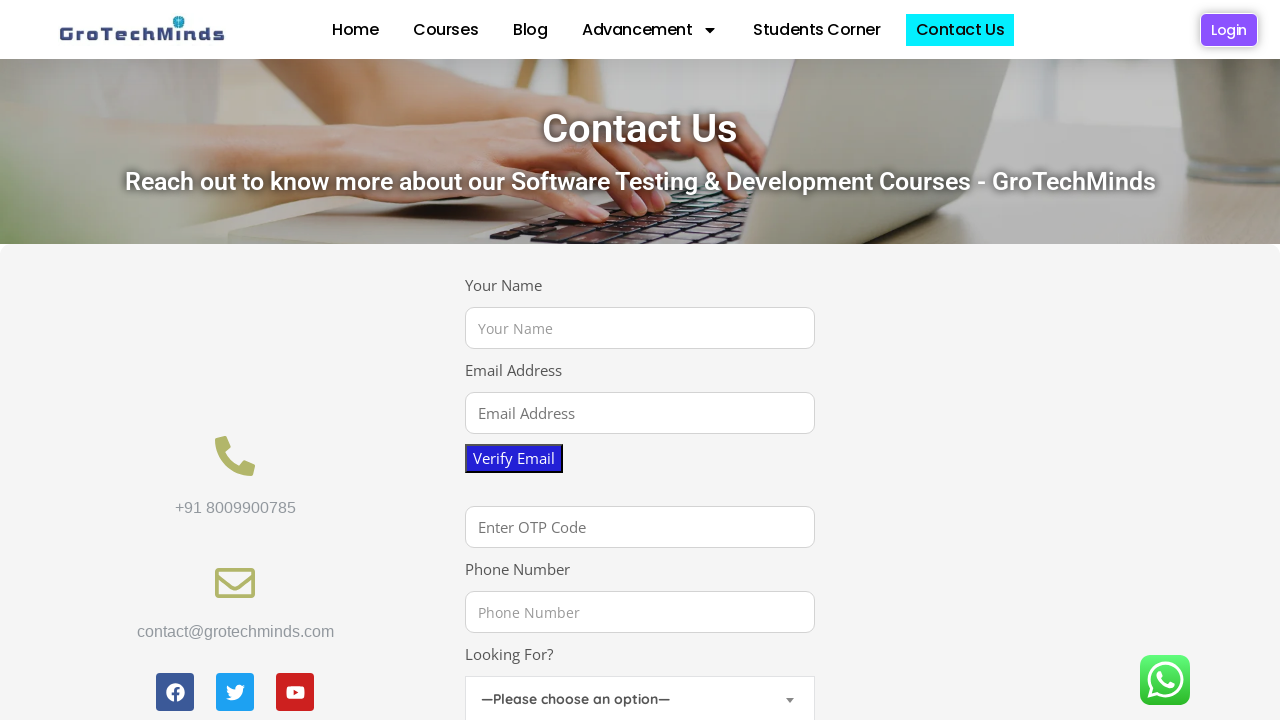